Tests form interaction using JavaScript execution, including filling text fields, clicking radio buttons, scrolling, and navigating to another page

Starting URL: https://demoqa.com/automation-practice-form

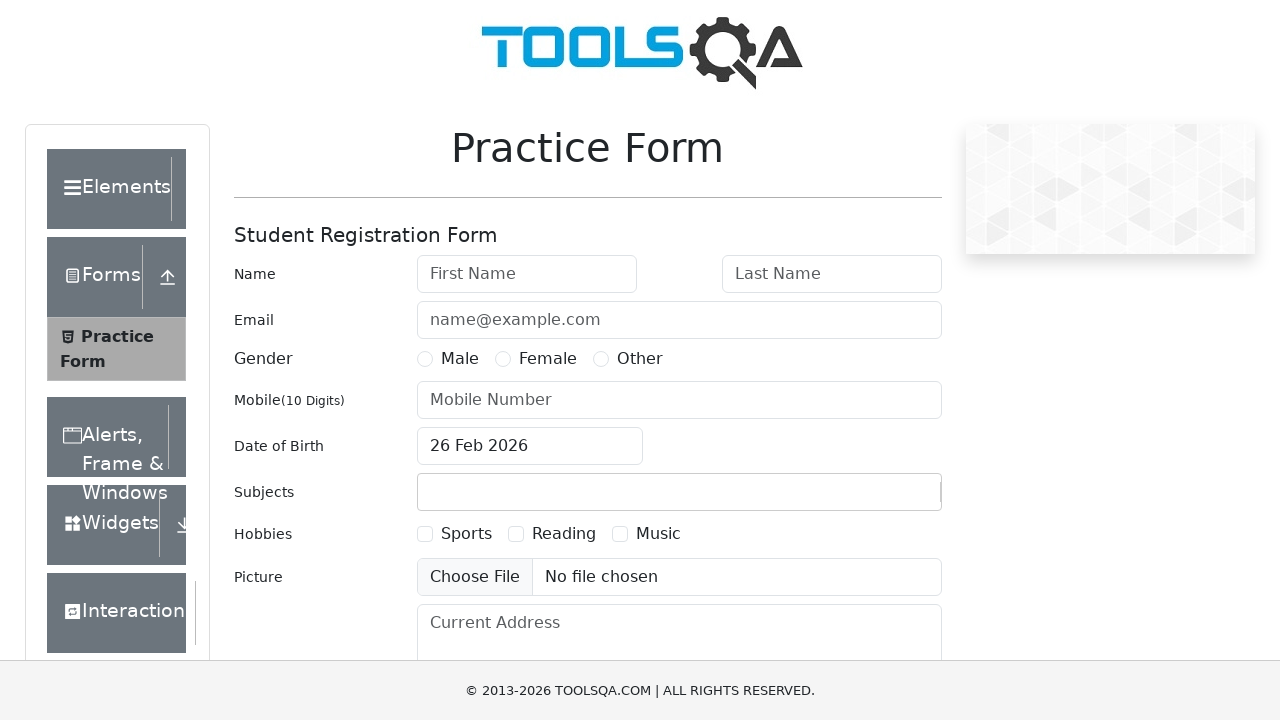

Filled first name field with 'Rasha' using JavaScript
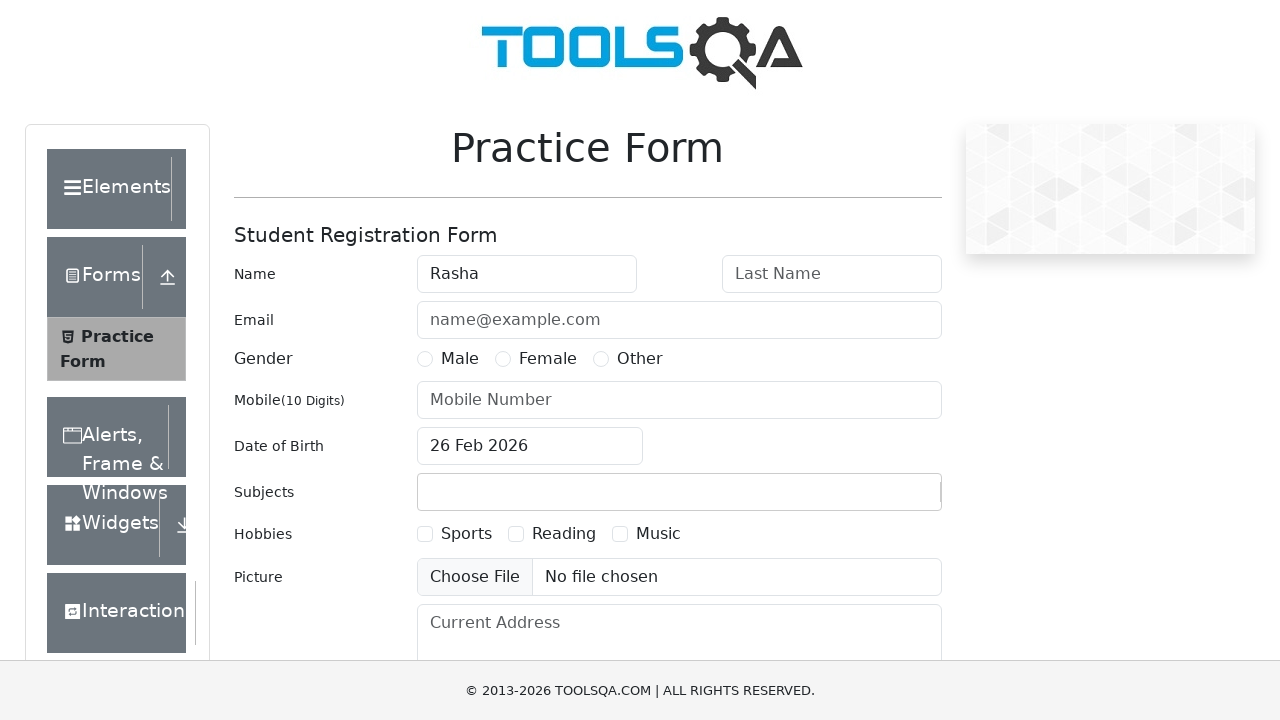

Clicked male radio button using JavaScript
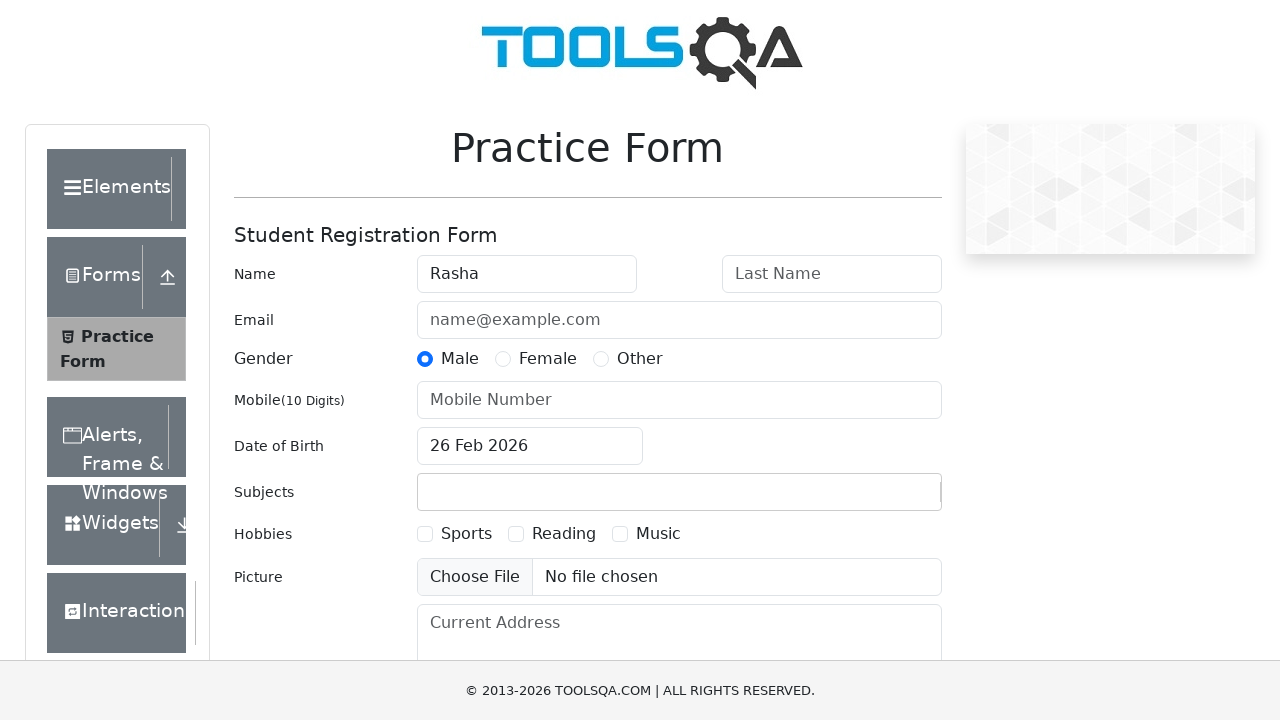

Clicked female radio button using JavaScript
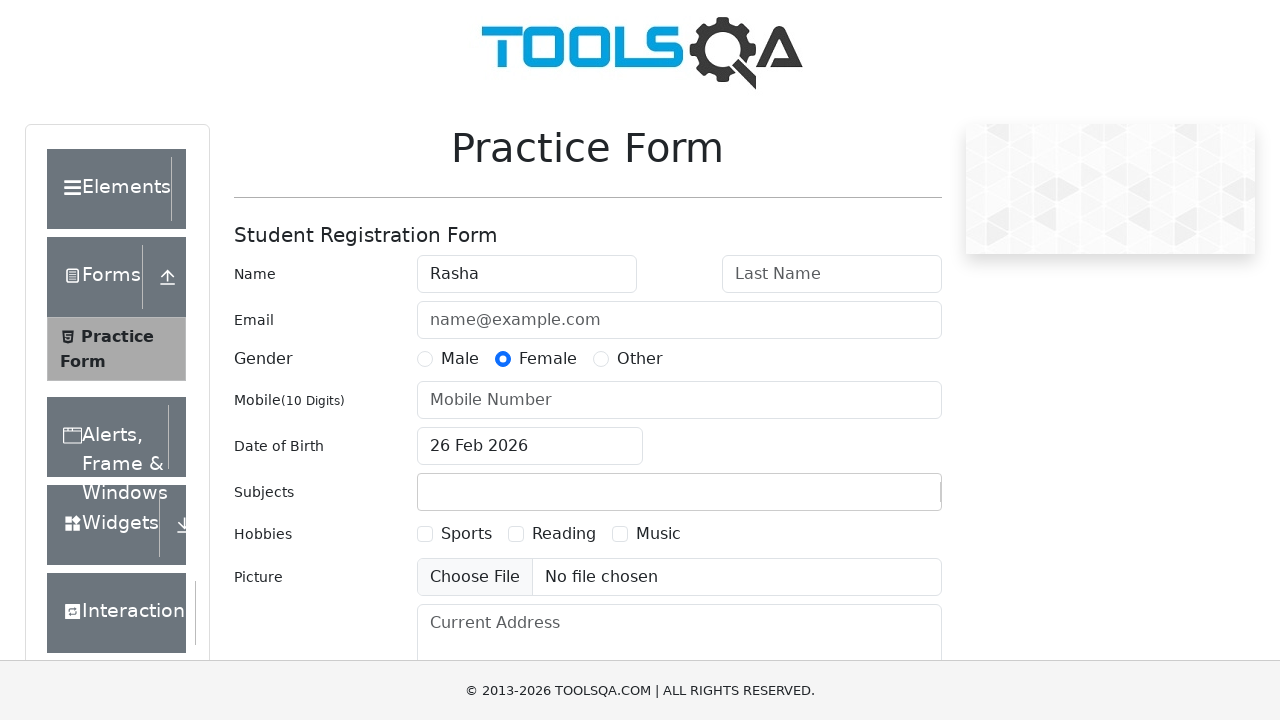

Waited 1000ms before unchecking male radio button
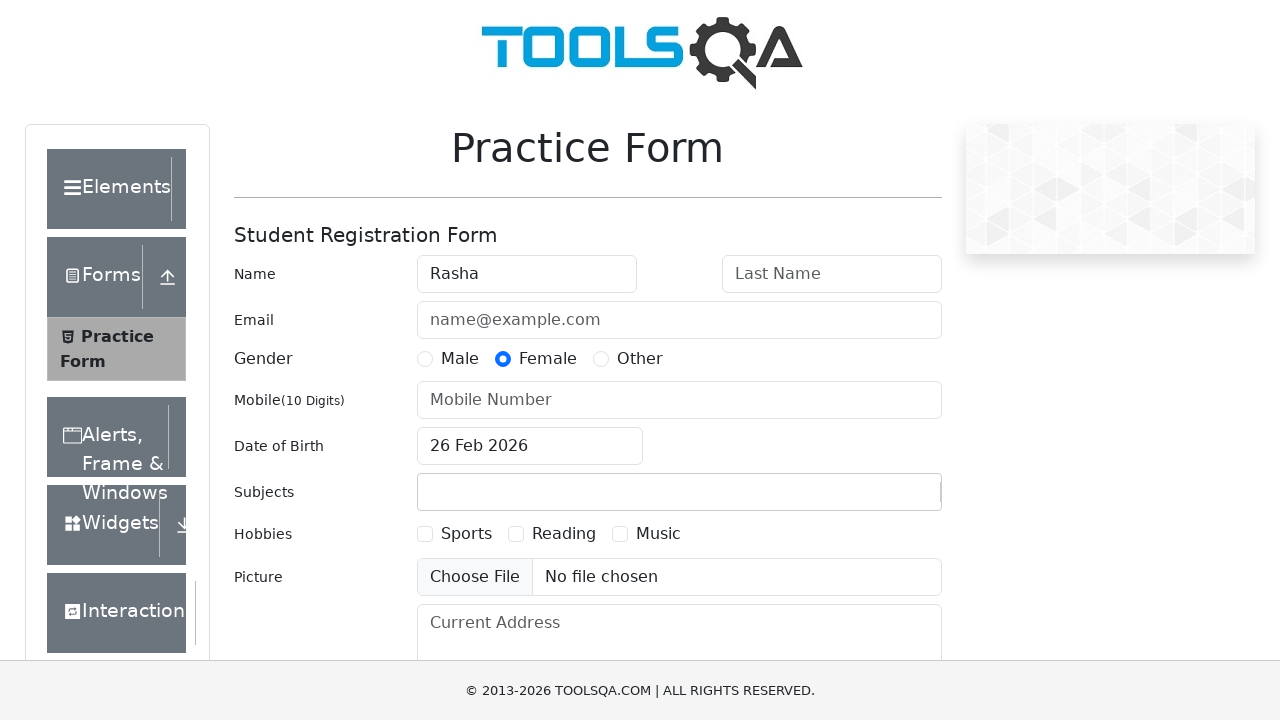

Unchecked male radio button using JavaScript
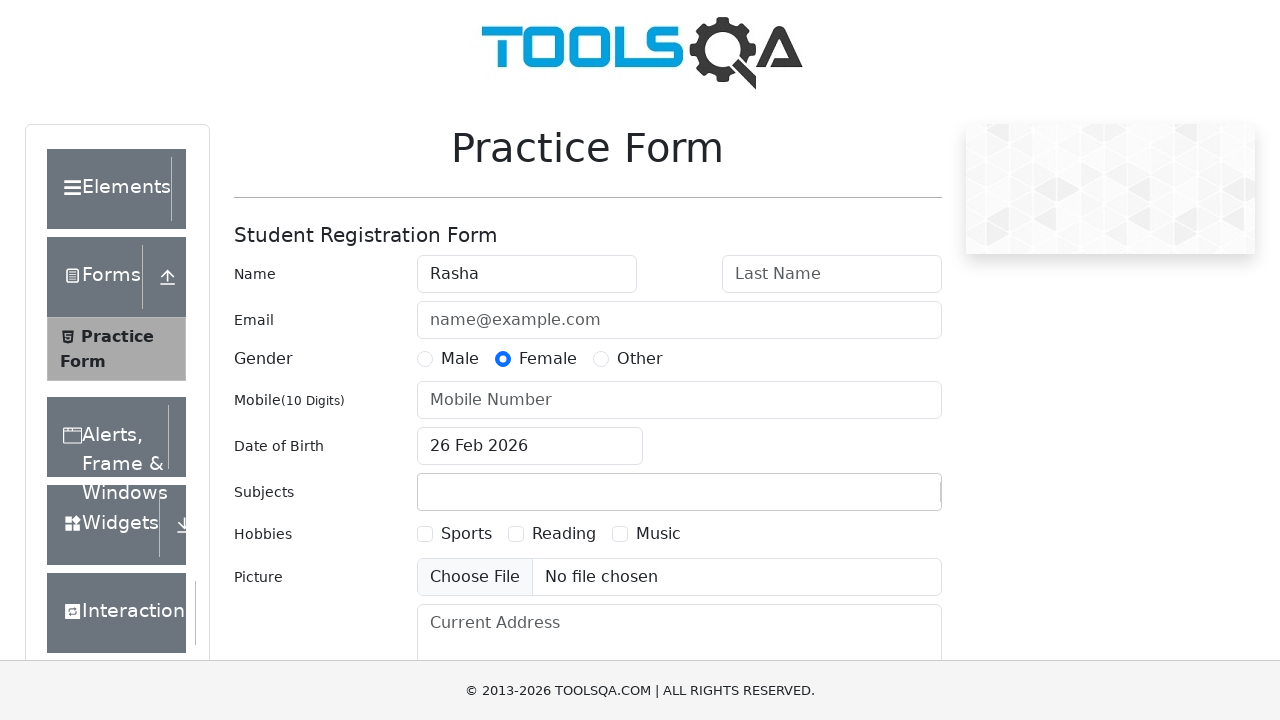

Waited 1000ms before clicking female radio button again
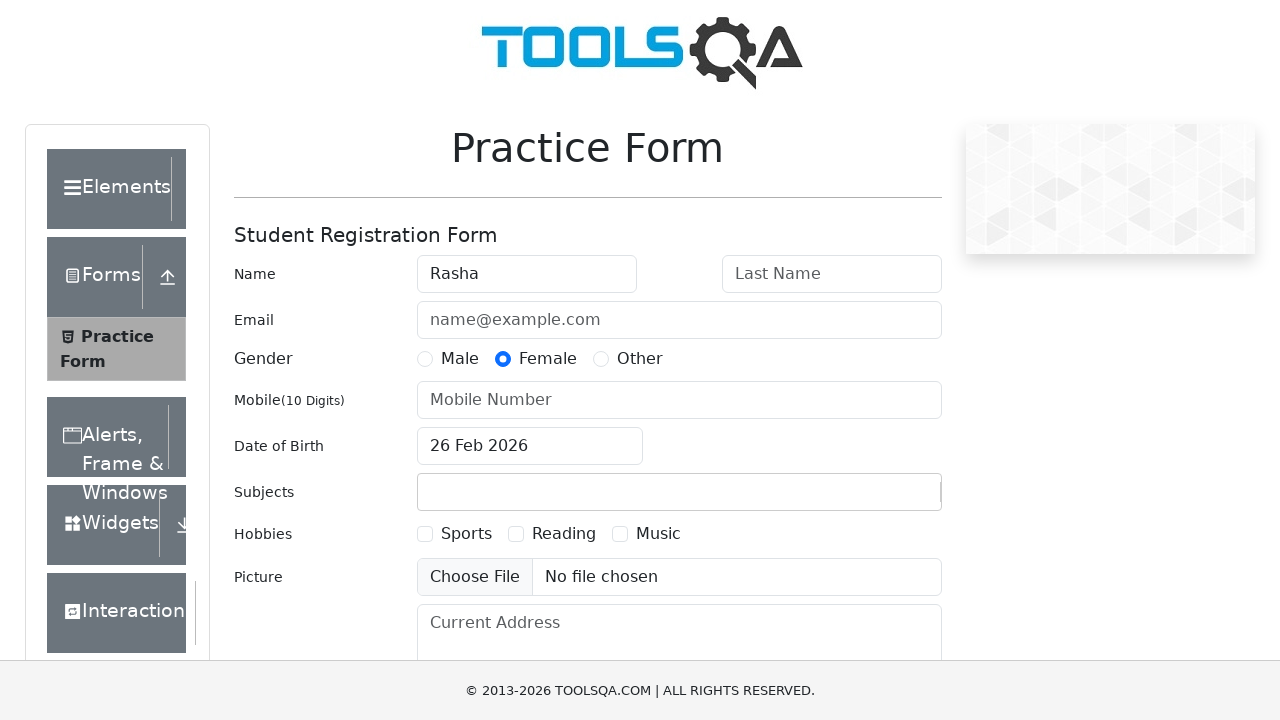

Clicked female radio button again using JavaScript
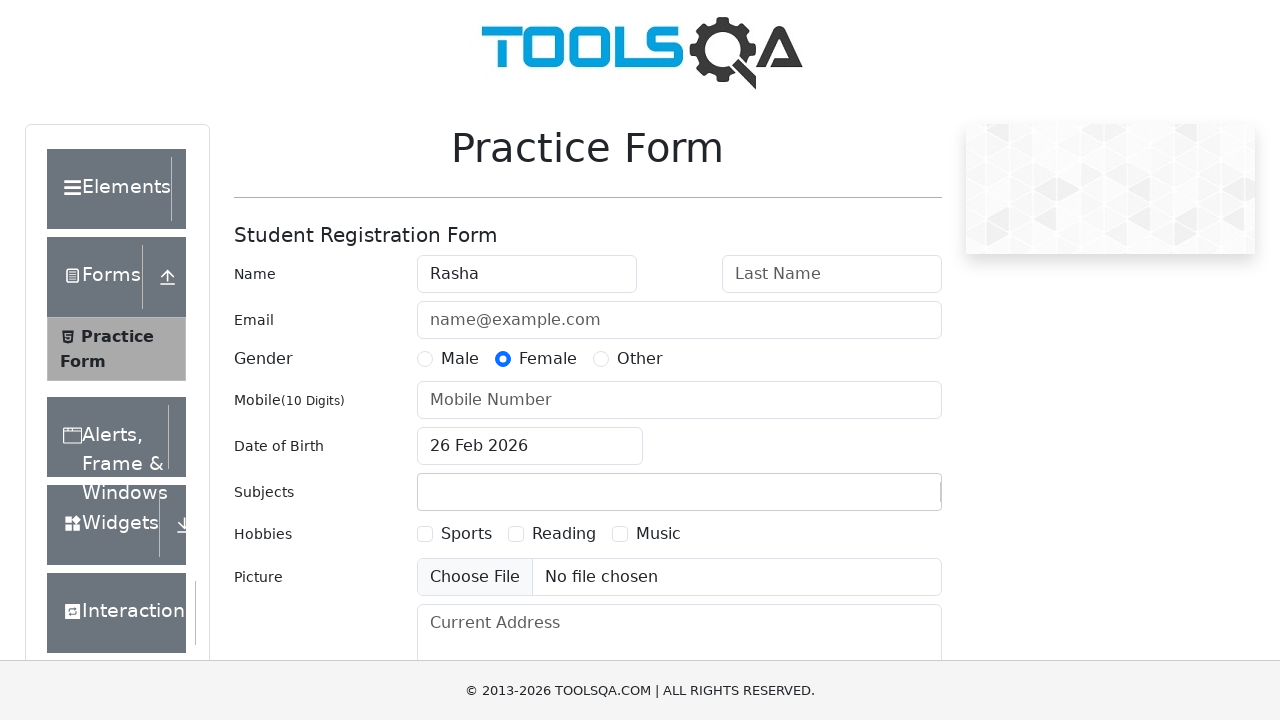

Waited 1000ms before unchecking female radio button
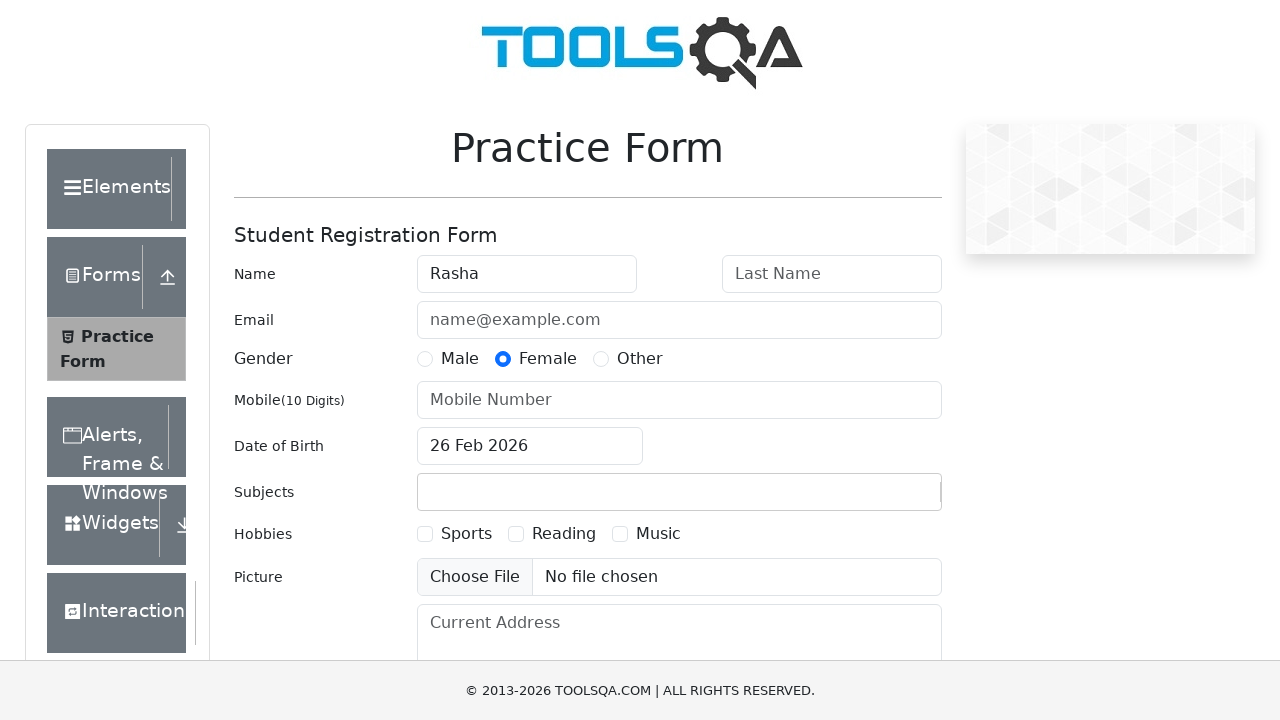

Unchecked female radio button using JavaScript
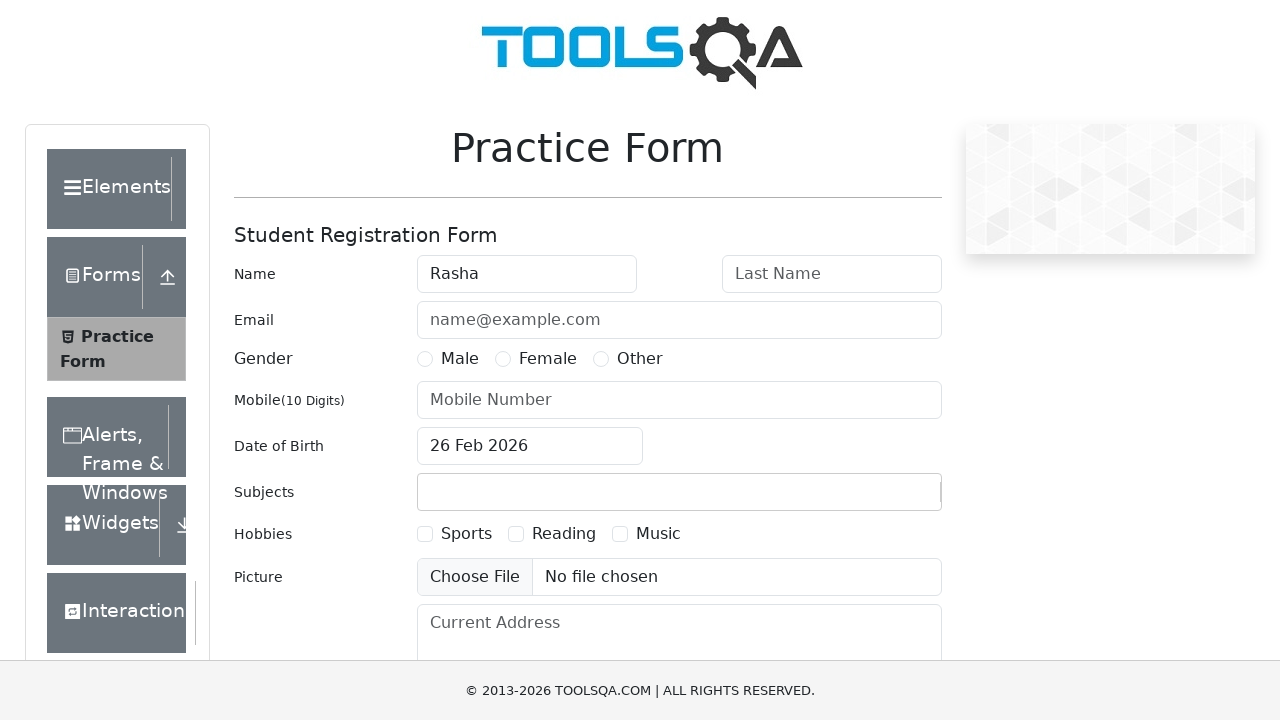

Waited 1000ms before refreshing the page
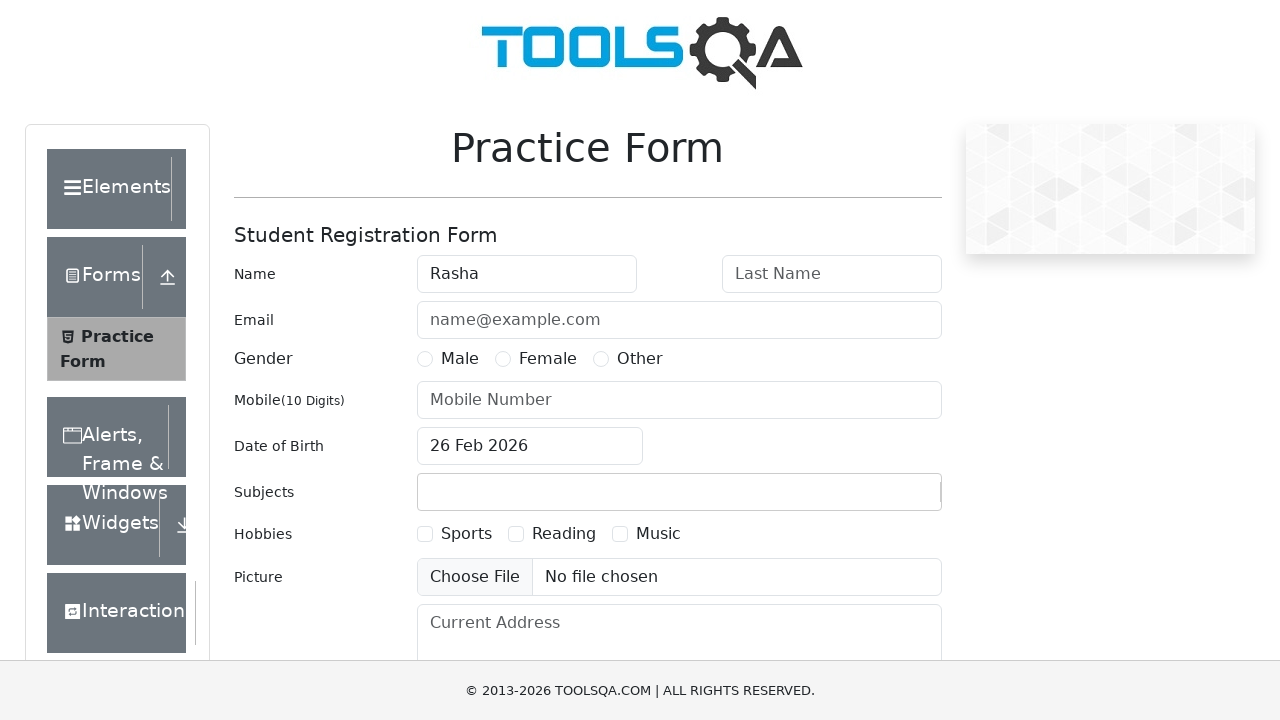

Refreshed the page using JavaScript
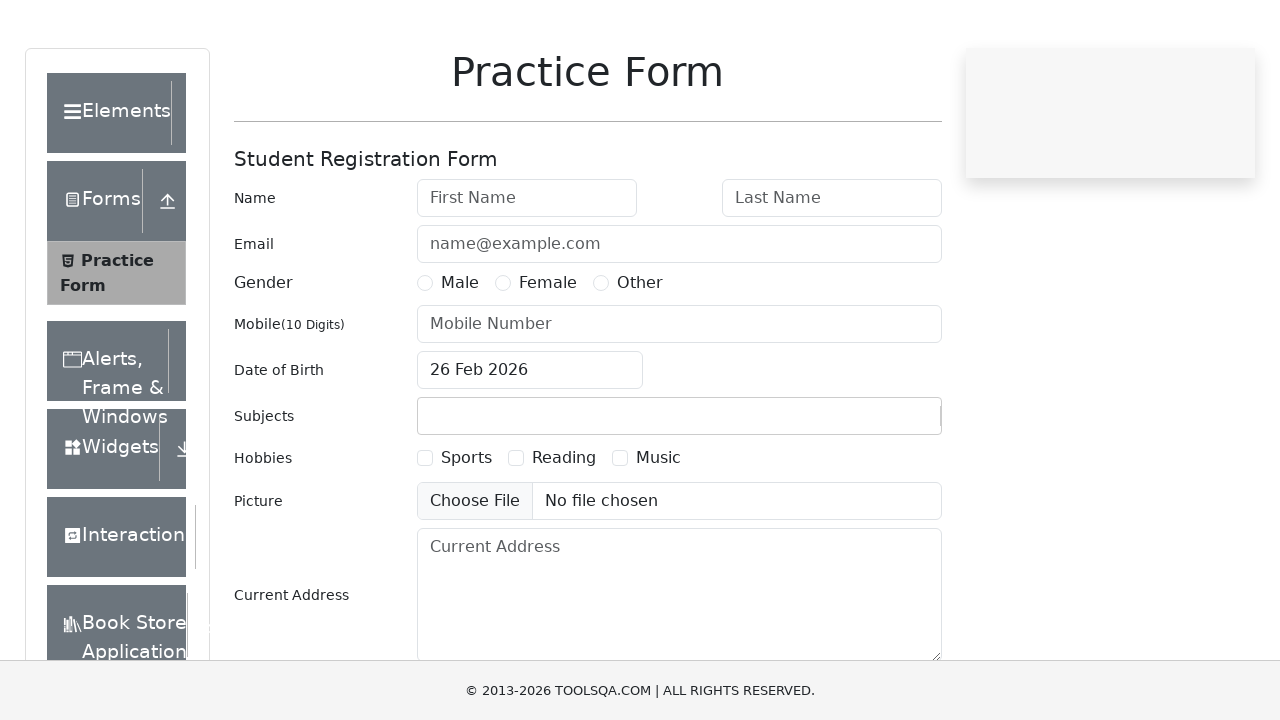

Waited 1000ms before scrolling down
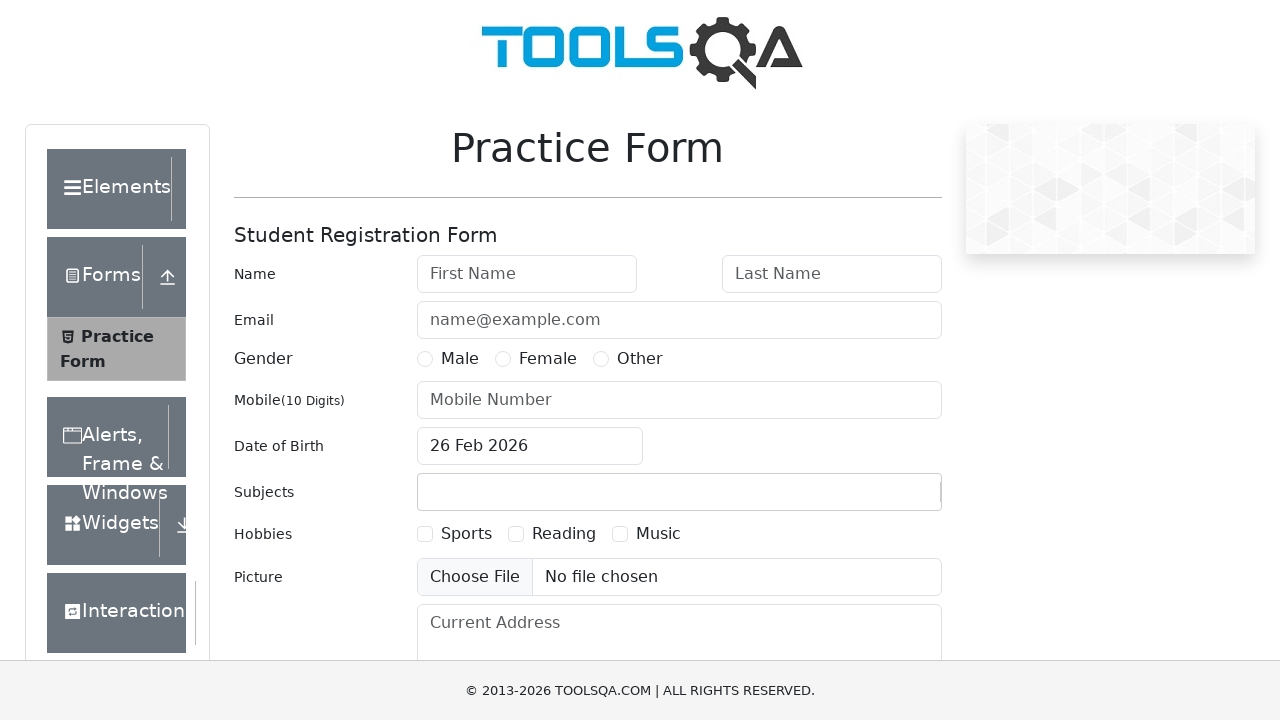

Scrolled down by 150 pixels
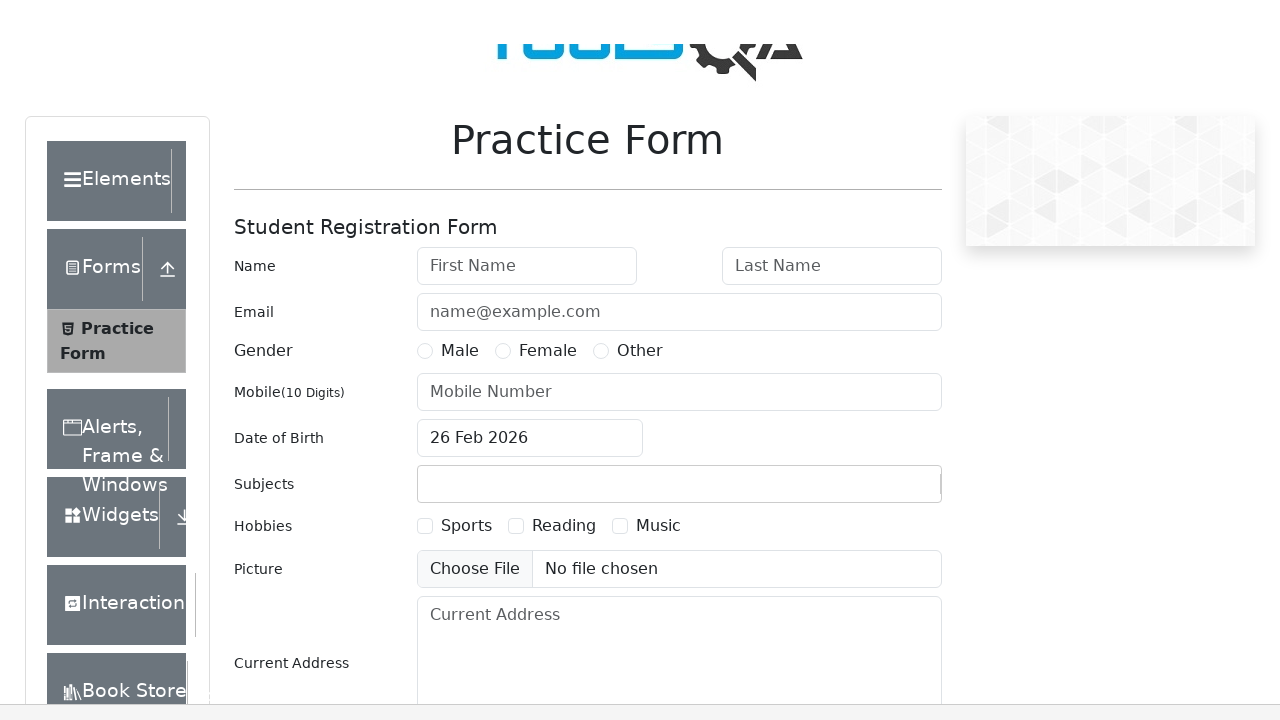

Waited 1000ms before scrolling down further
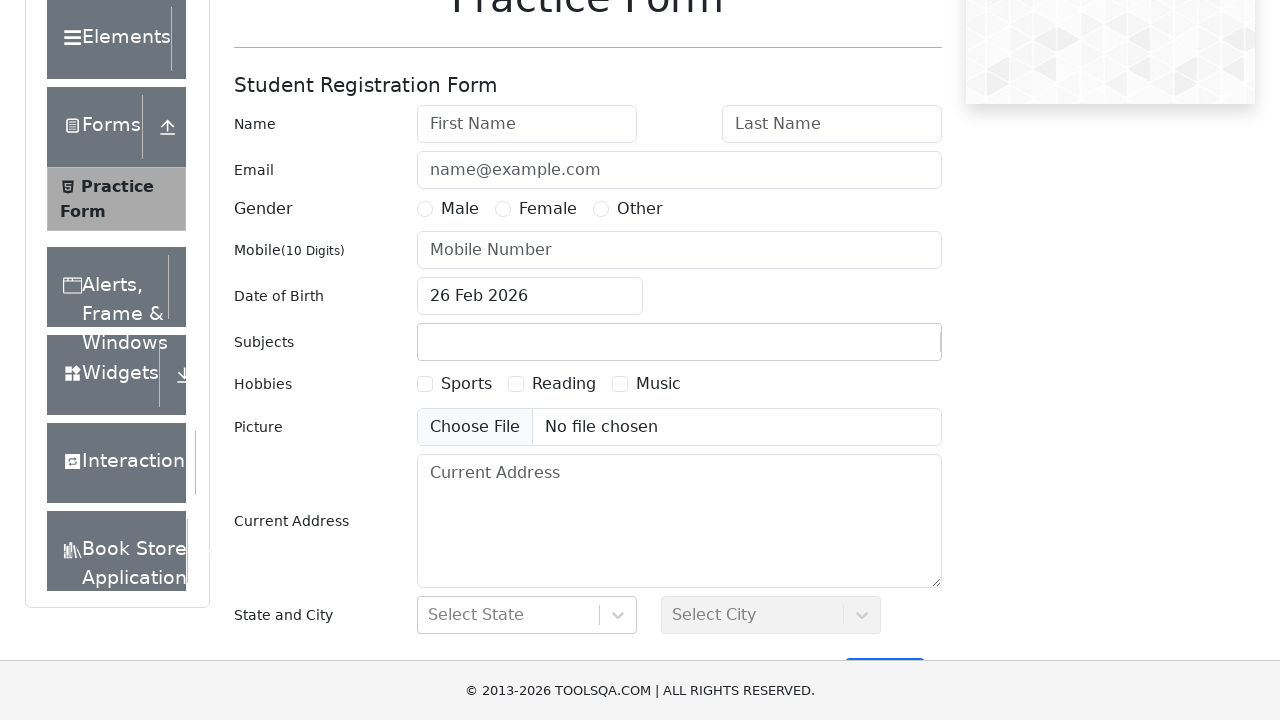

Scrolled down by another 150 pixels
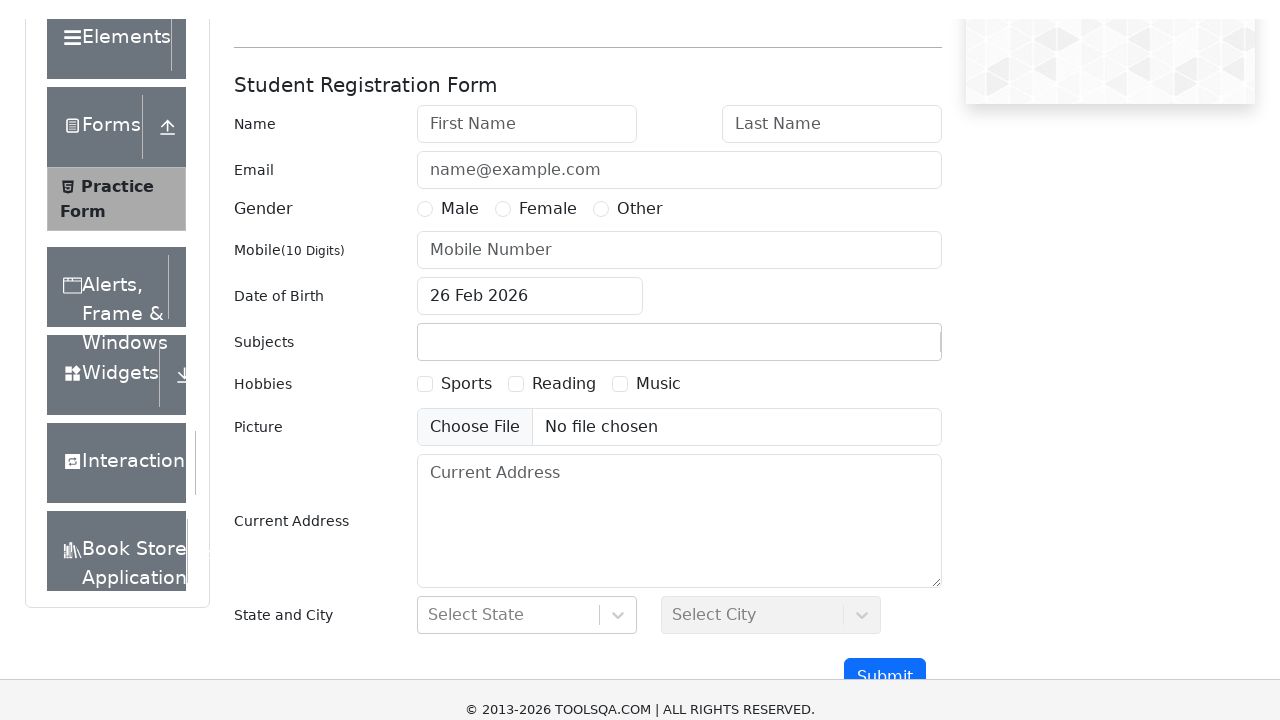

Navigated to https://www.softwaretestingmaterial.com using JavaScript
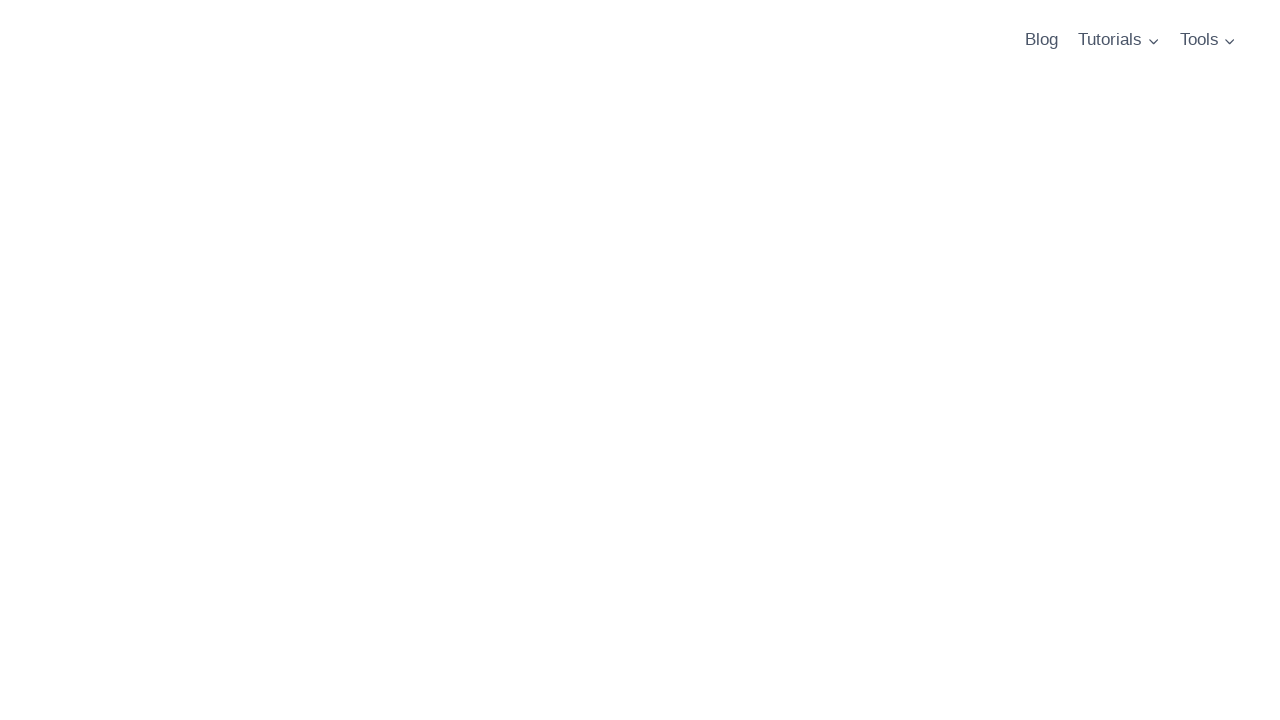

Waited 2000ms for page to load after navigation
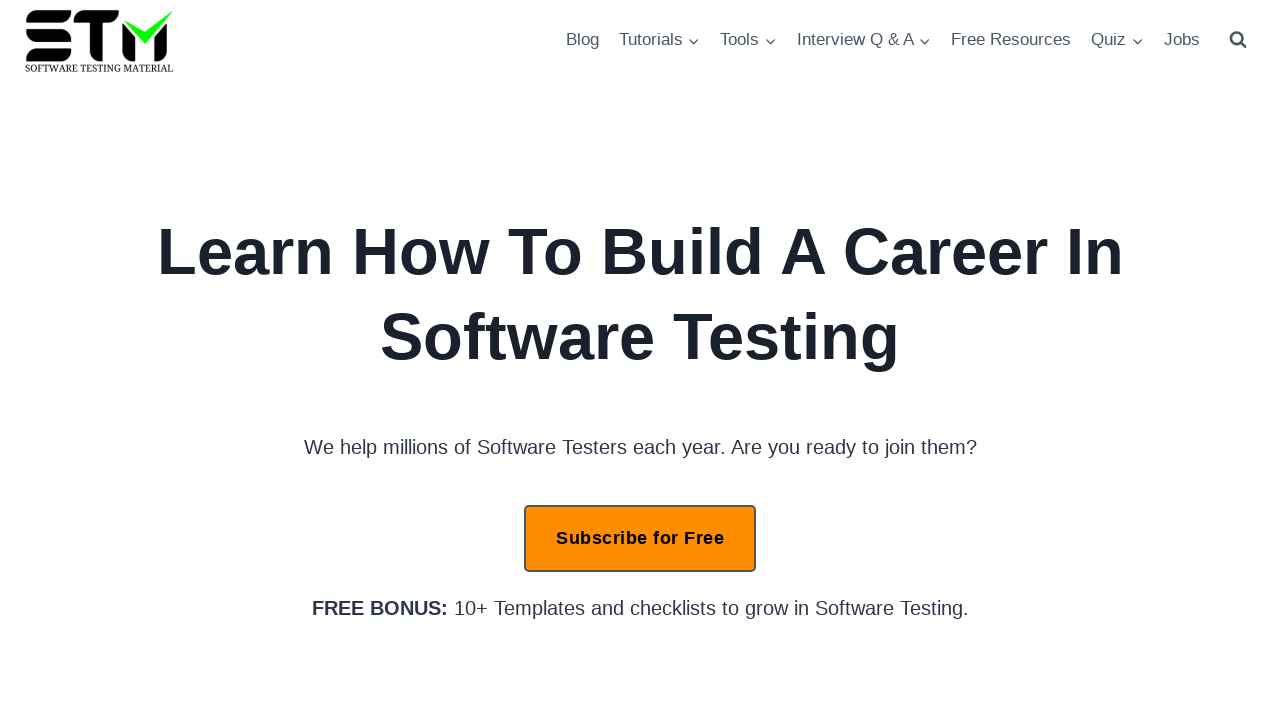

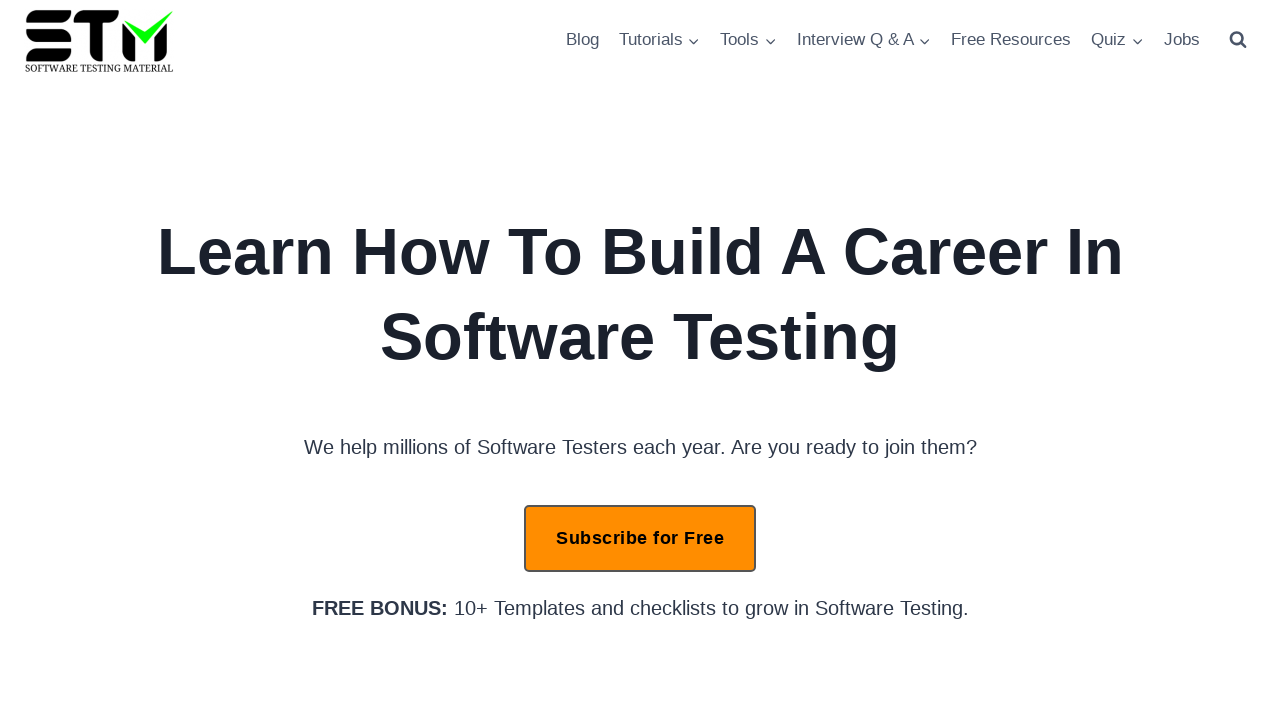